Tests a form submission workflow by filling in text fields, selecting radio buttons, choosing dropdown options, selecting multiple options, checking checkboxes, and submitting the form

Starting URL: https://trytestingthis.netlify.app/

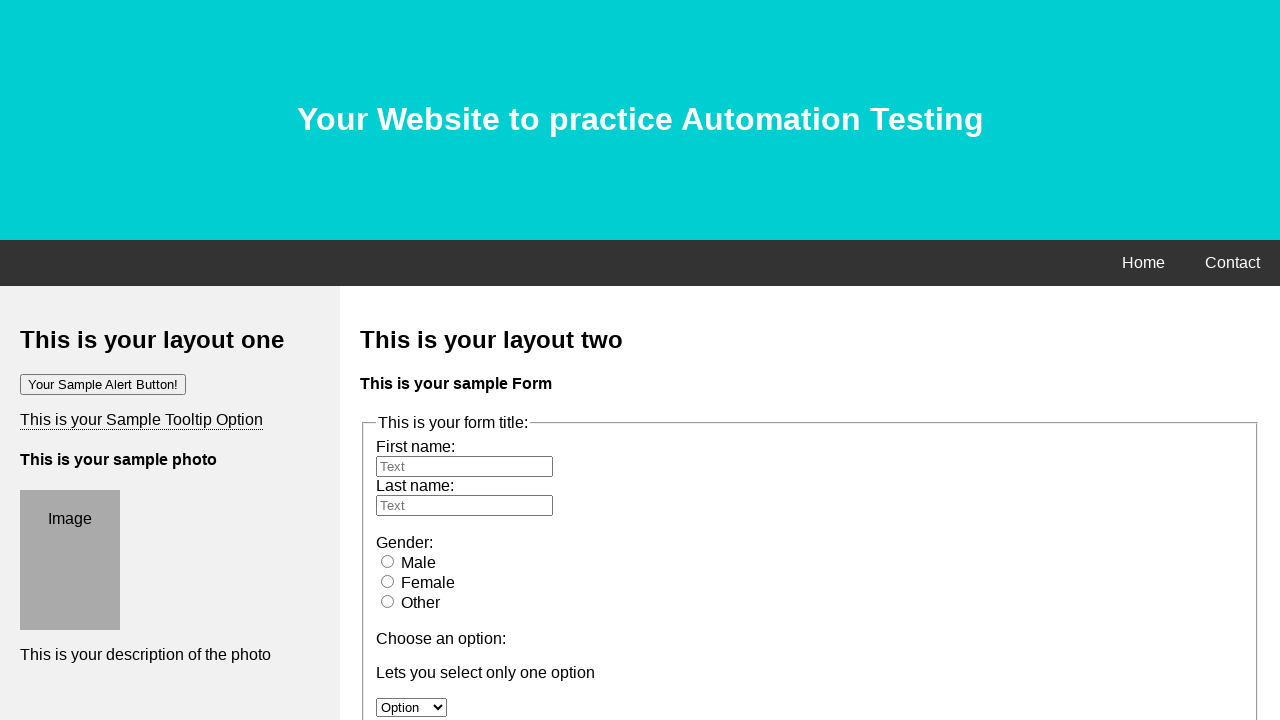

Filled first name field with 'Faria' on #fname
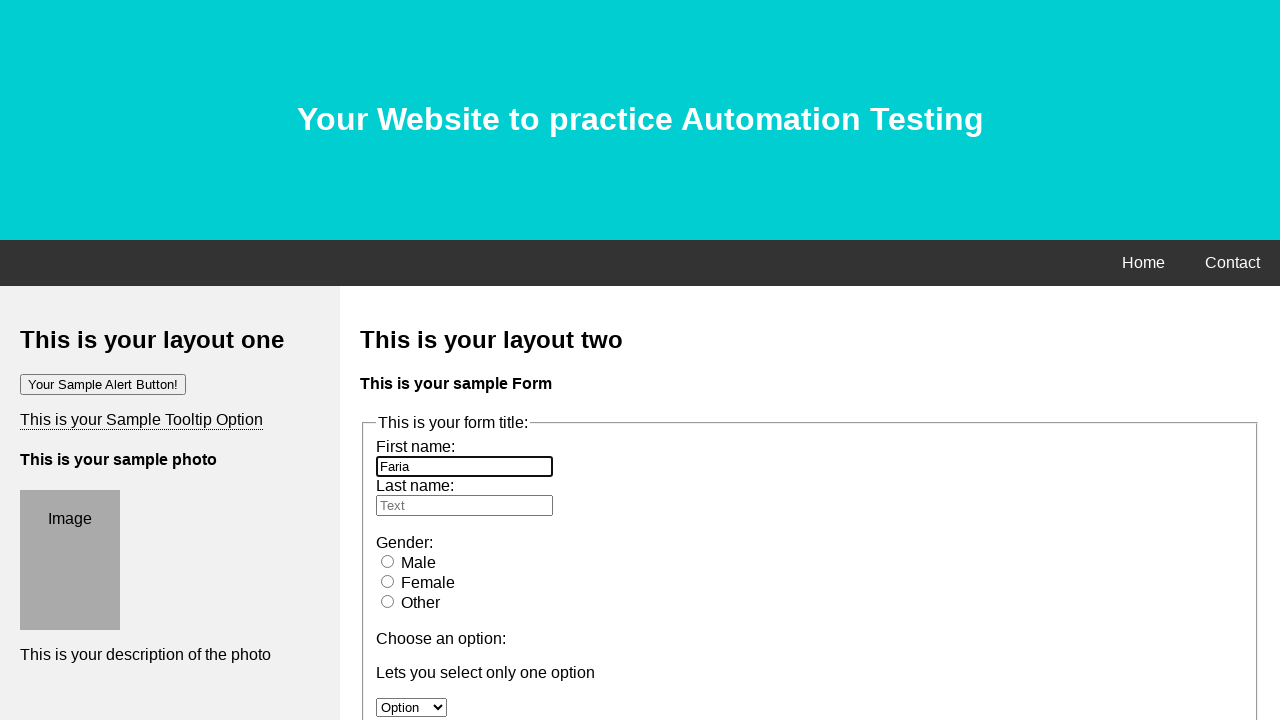

Filled last name field with 'Nabila' on #lname
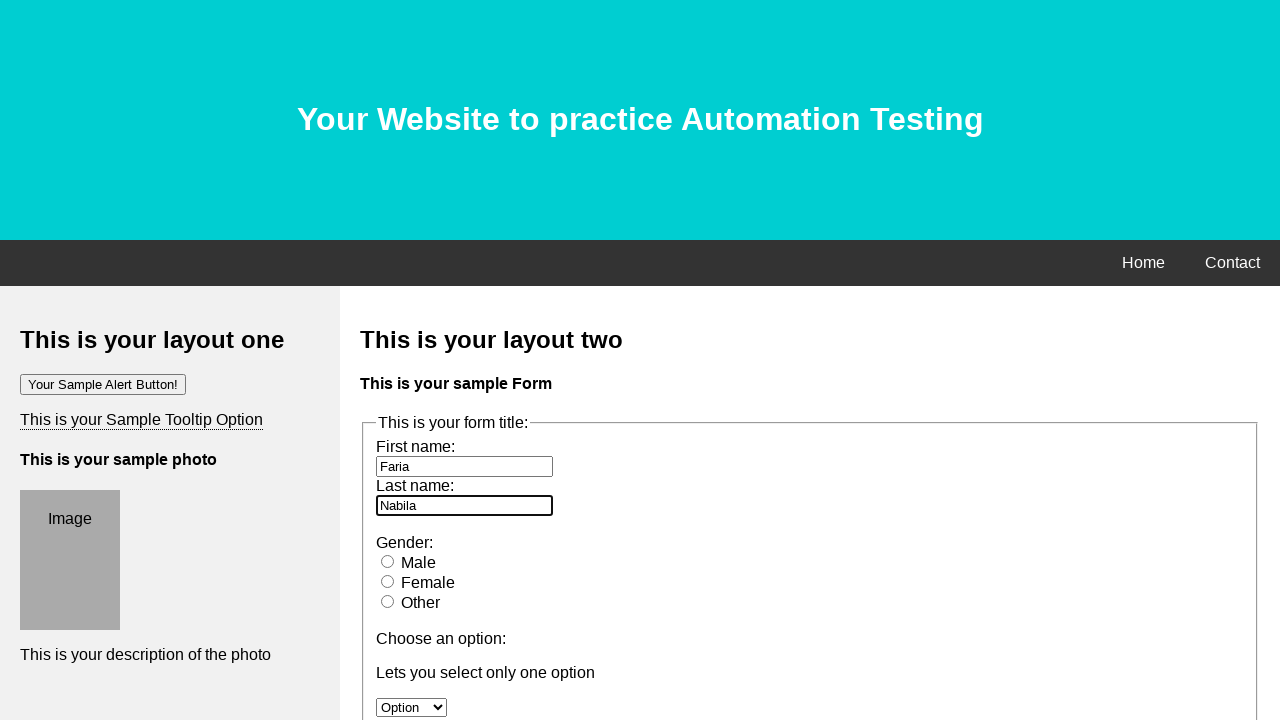

Selected female radio button at (388, 581) on #female
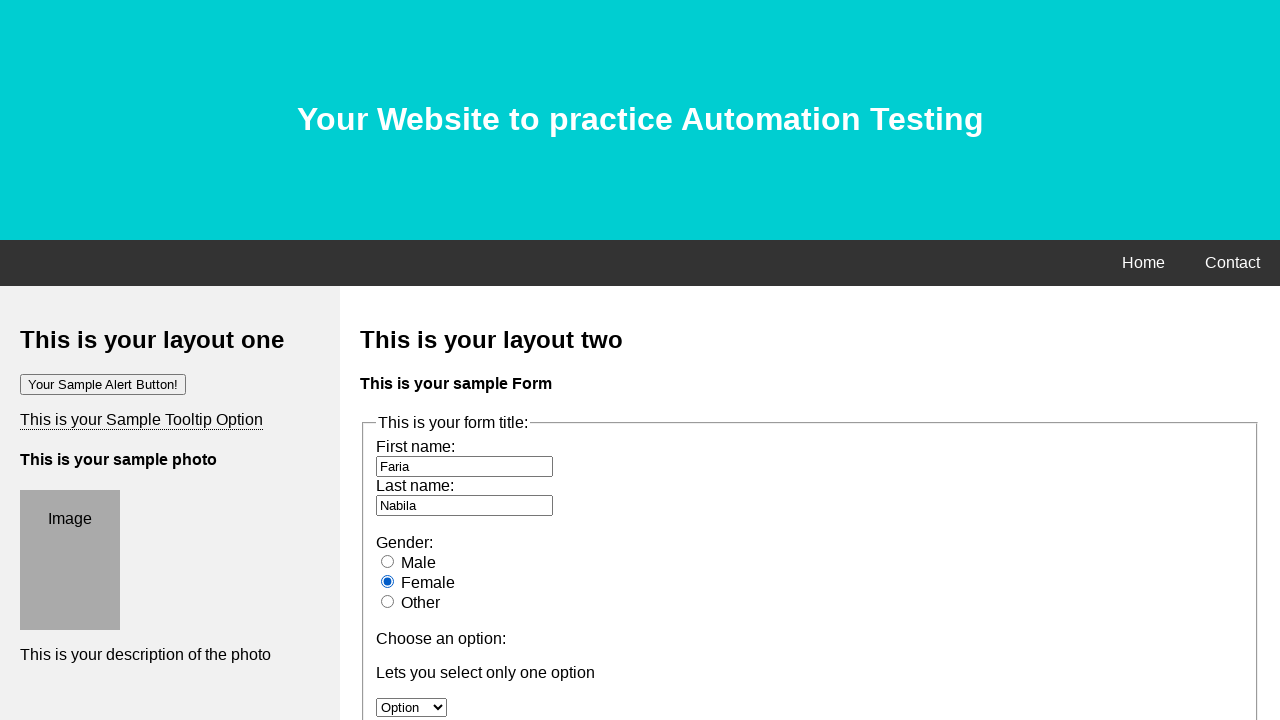

Selected 'Option 1' from dropdown on #option
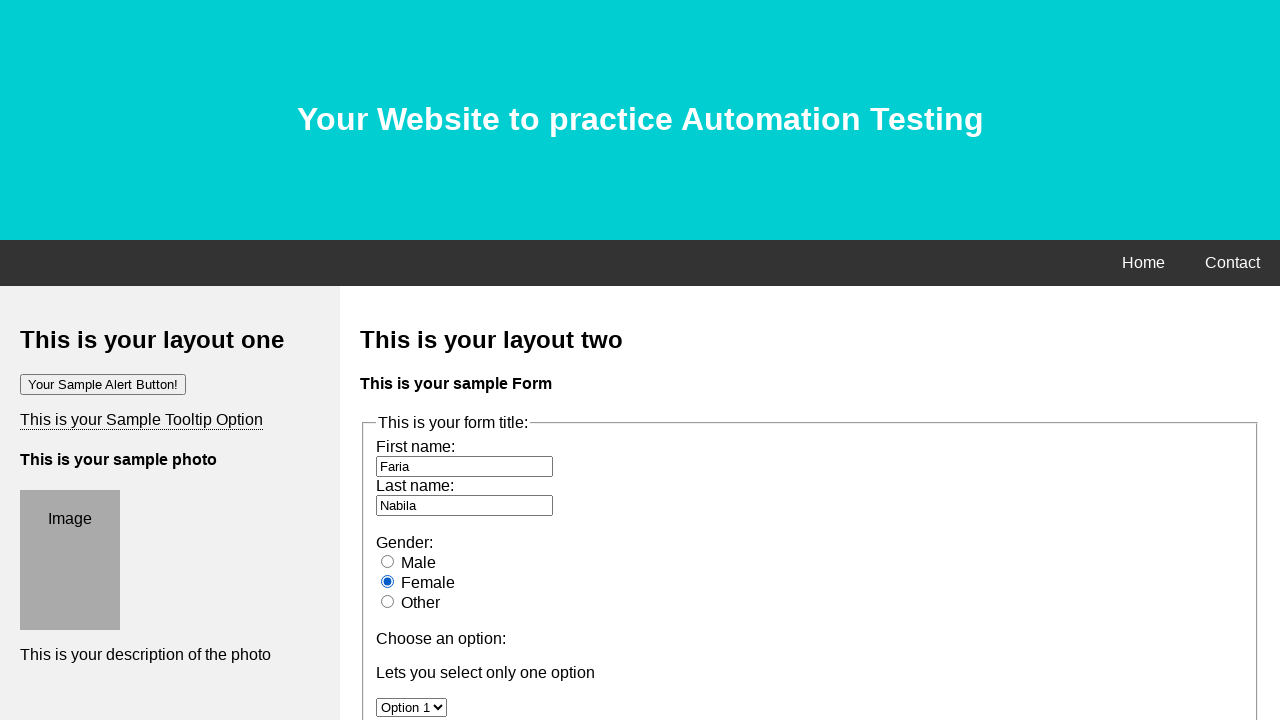

Selected option at index 3 from multi-select dropdown on #owc
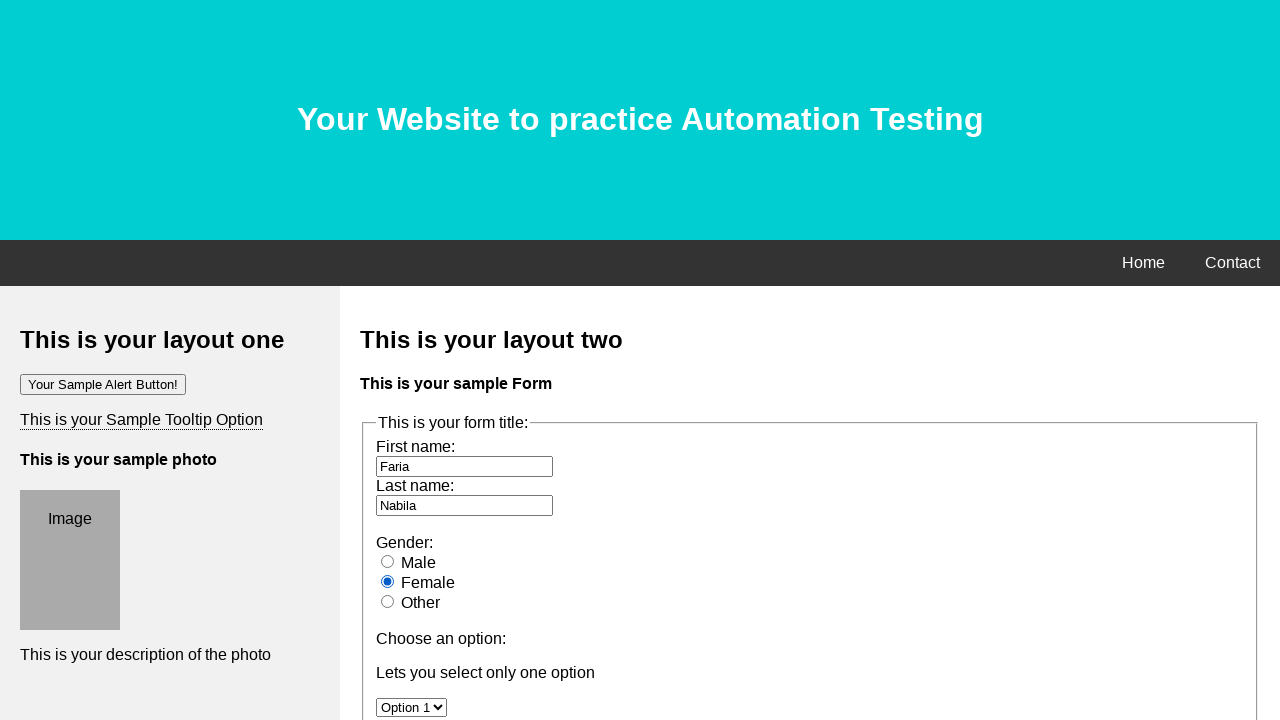

Checked option1 checkbox at (386, 360) on input[name='option1']
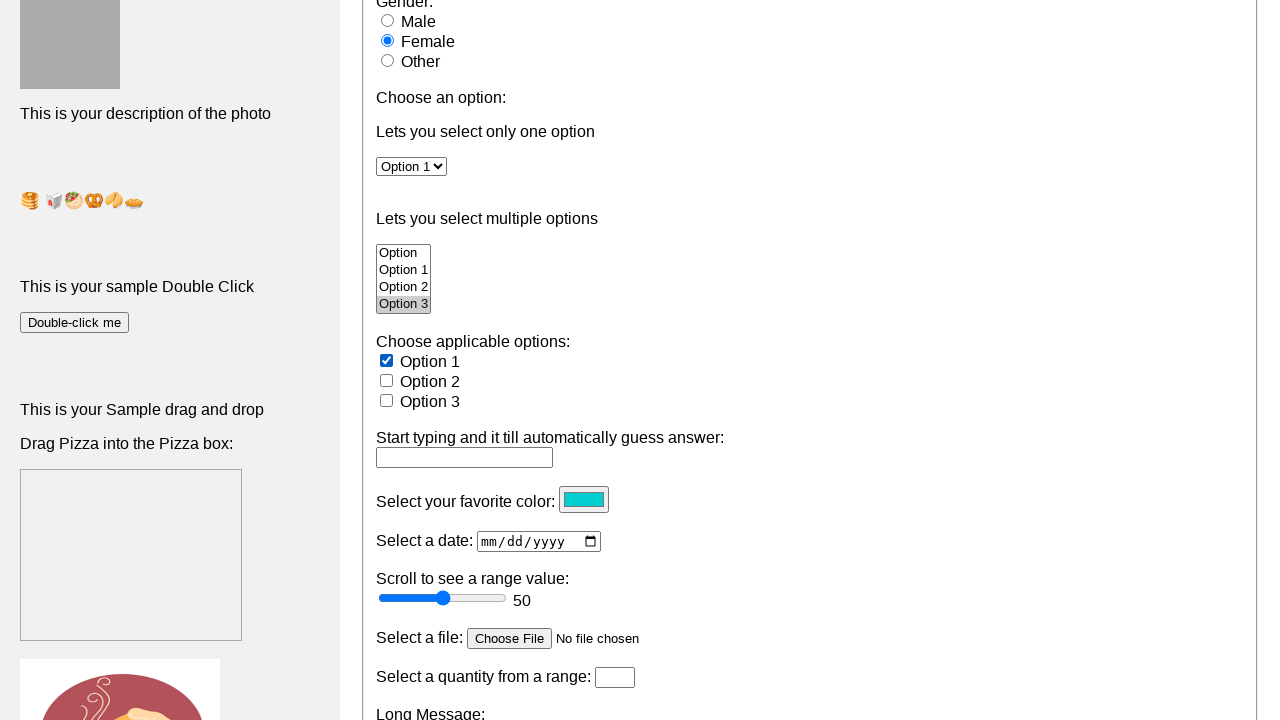

Checked option2 checkbox at (386, 380) on input[name='option2']
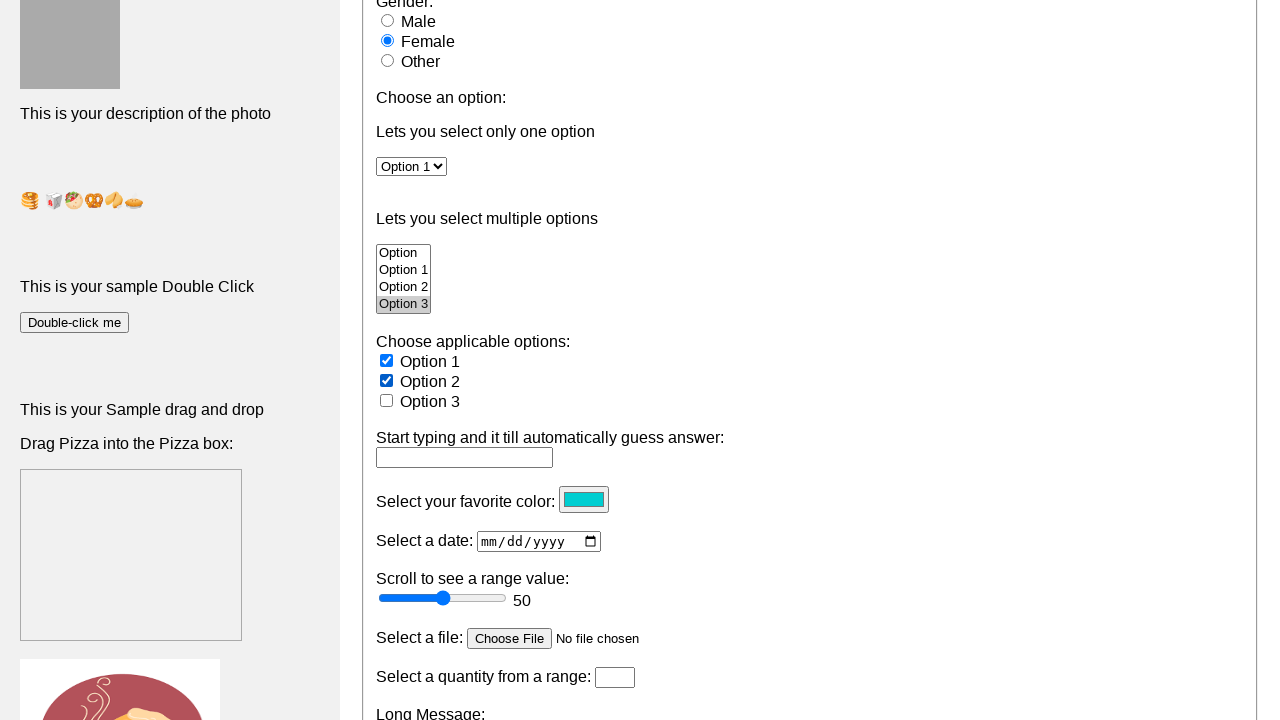

Clicked form submit button at (404, 361) on xpath=/html/body/div[3]/div[2]/form/fieldset/button
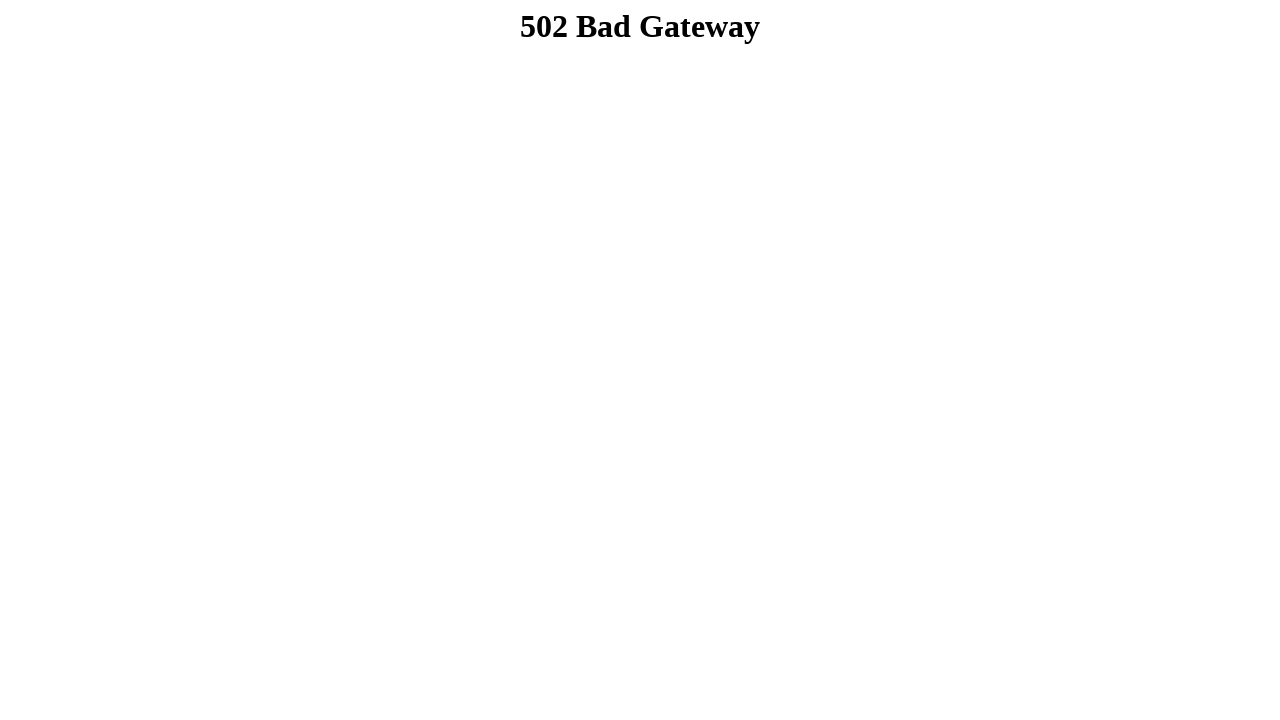

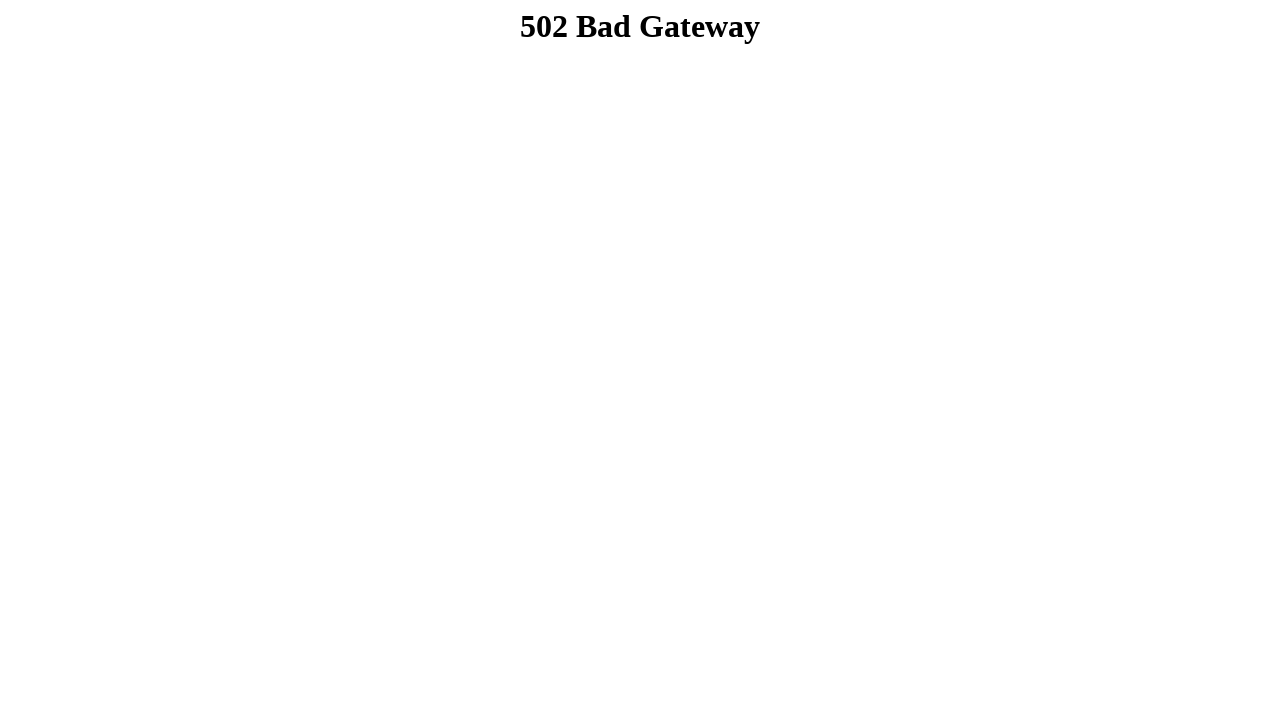